Tests filling the username field in the text box demo form on demoqa.com

Starting URL: https://demoqa.com/text-box

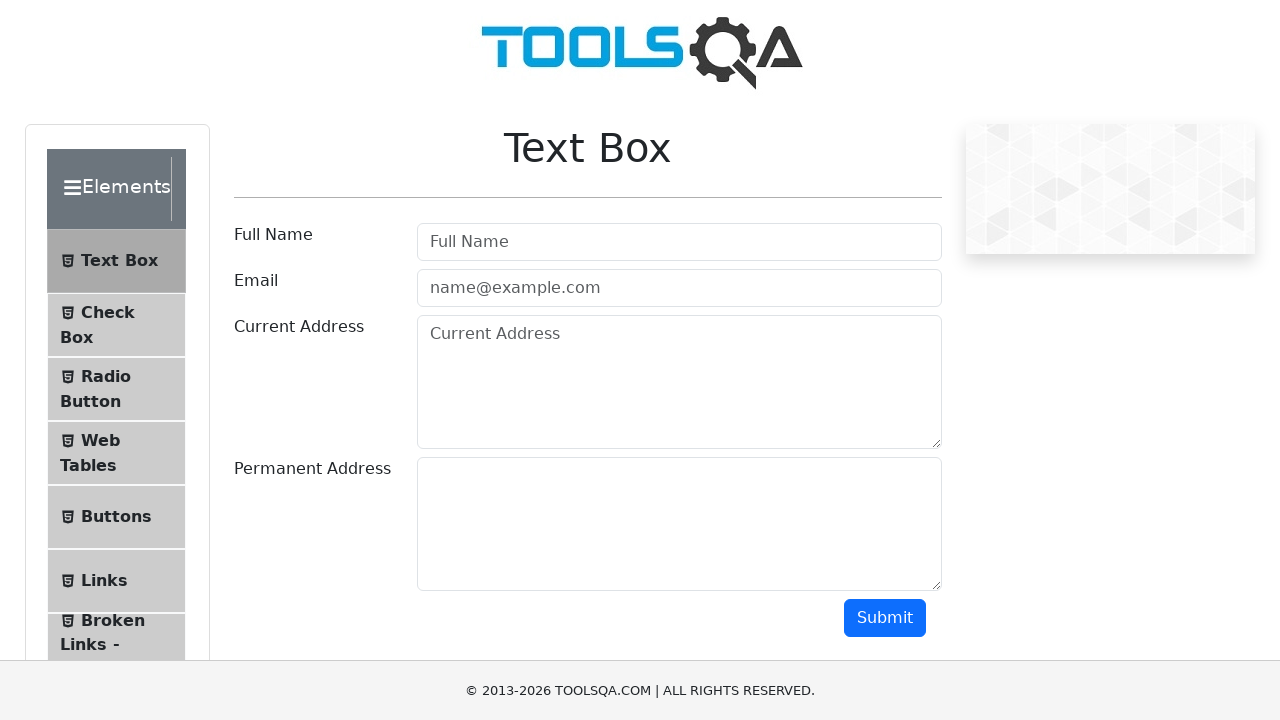

Filled username field with 'Mani' on #userName
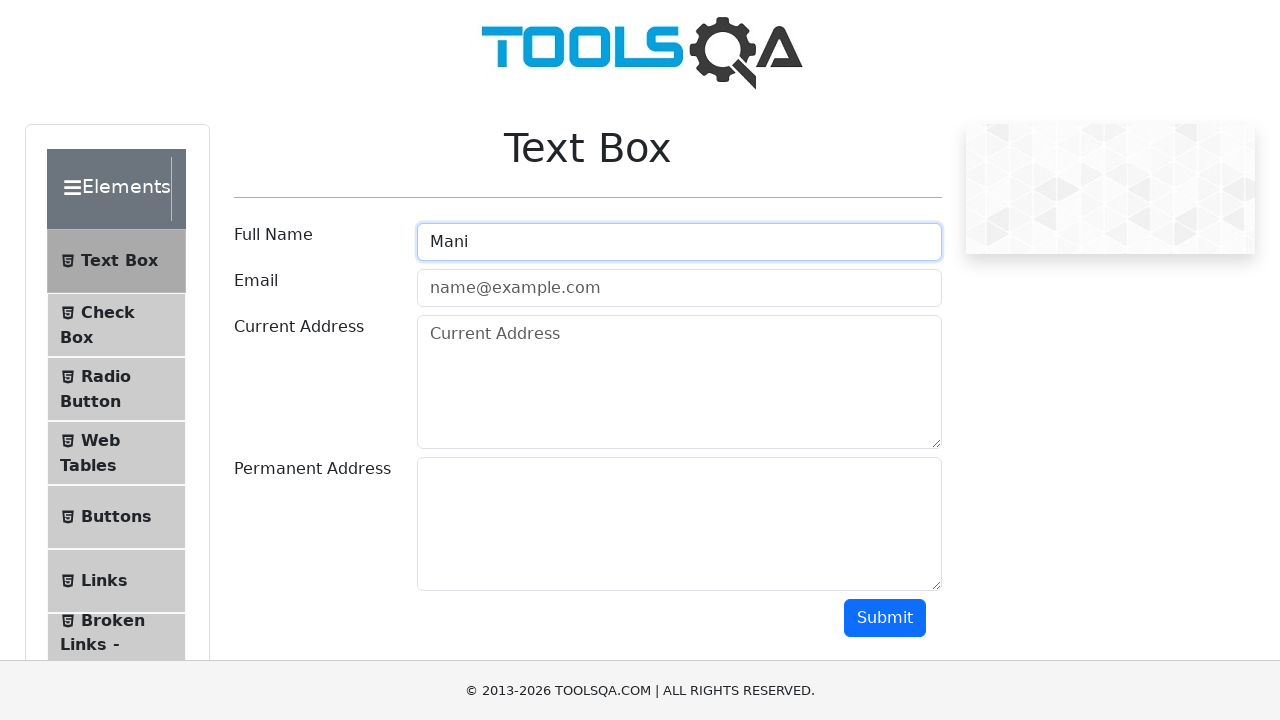

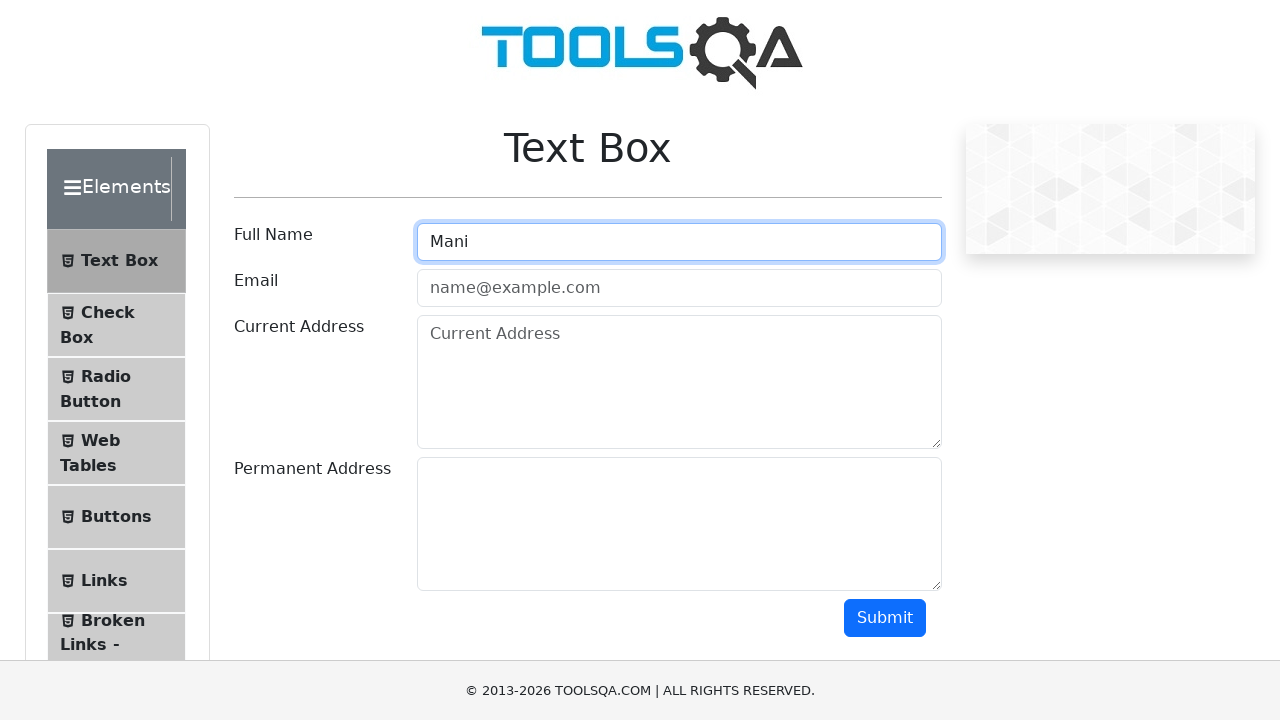